Tests the user registration flow on ParaBank demo site by clicking the Register link and filling out the complete registration form including personal details, address, and account credentials.

Starting URL: https://parabank.parasoft.com/parabank/index.htm

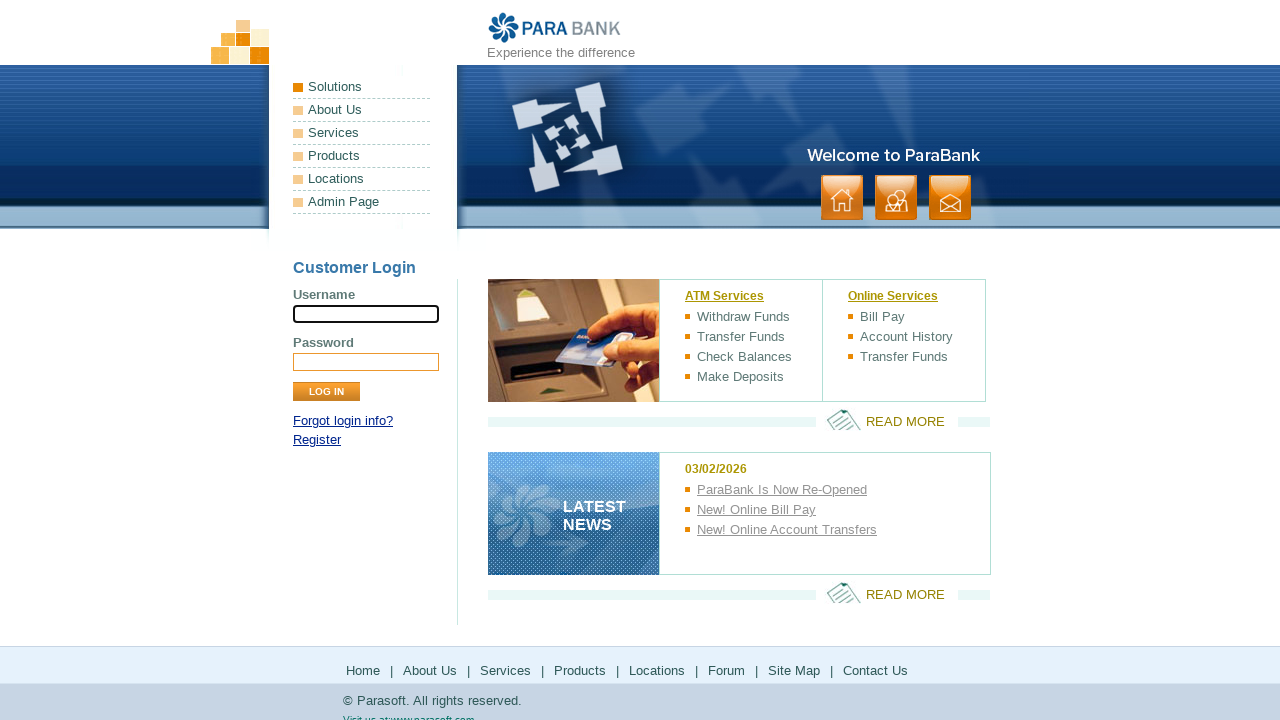

Clicked Register link at (317, 440) on xpath=//a[normalize-space()='Register']
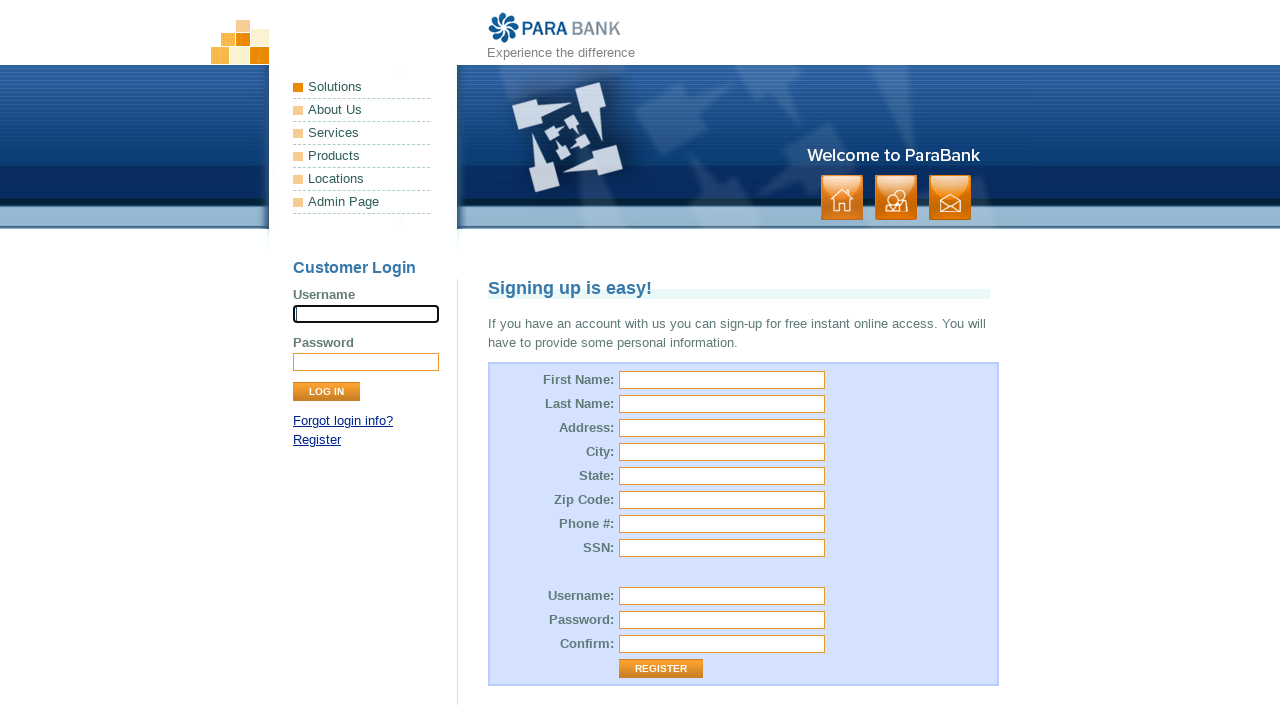

Filled first name field with 'Marcus' on #customer\.firstName
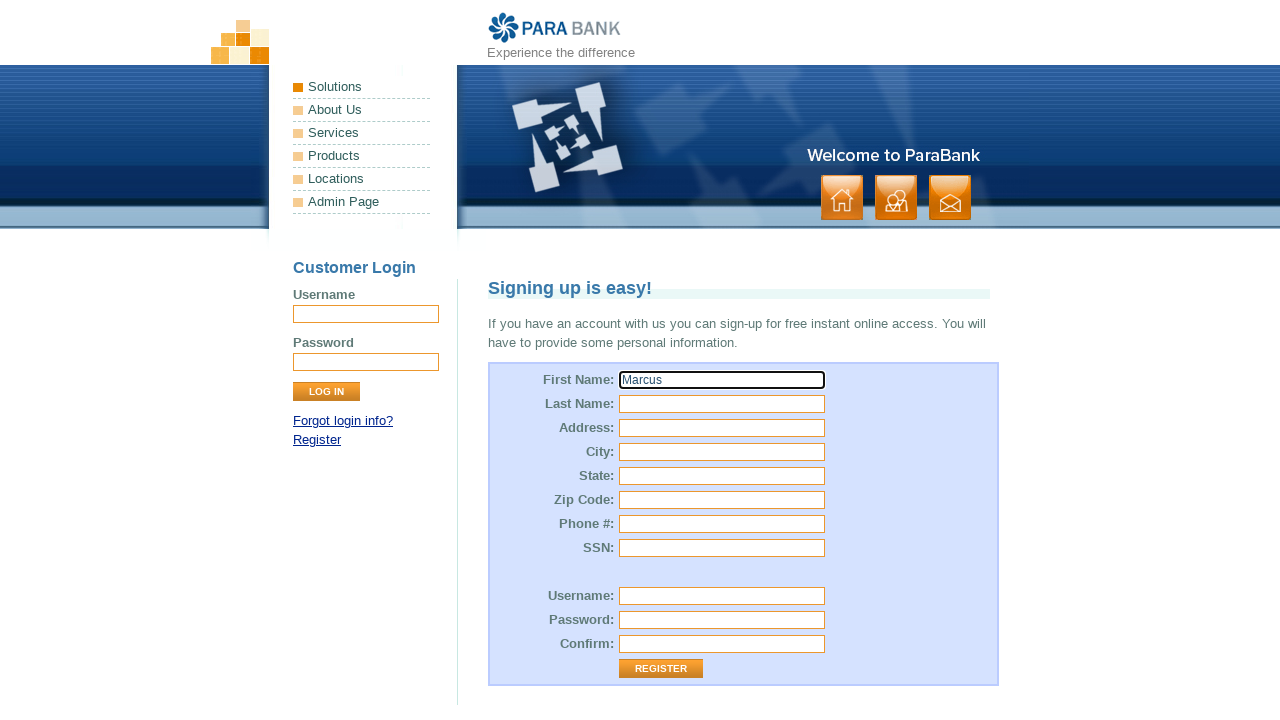

Filled last name field with 'Thompson' on #customer\.lastName
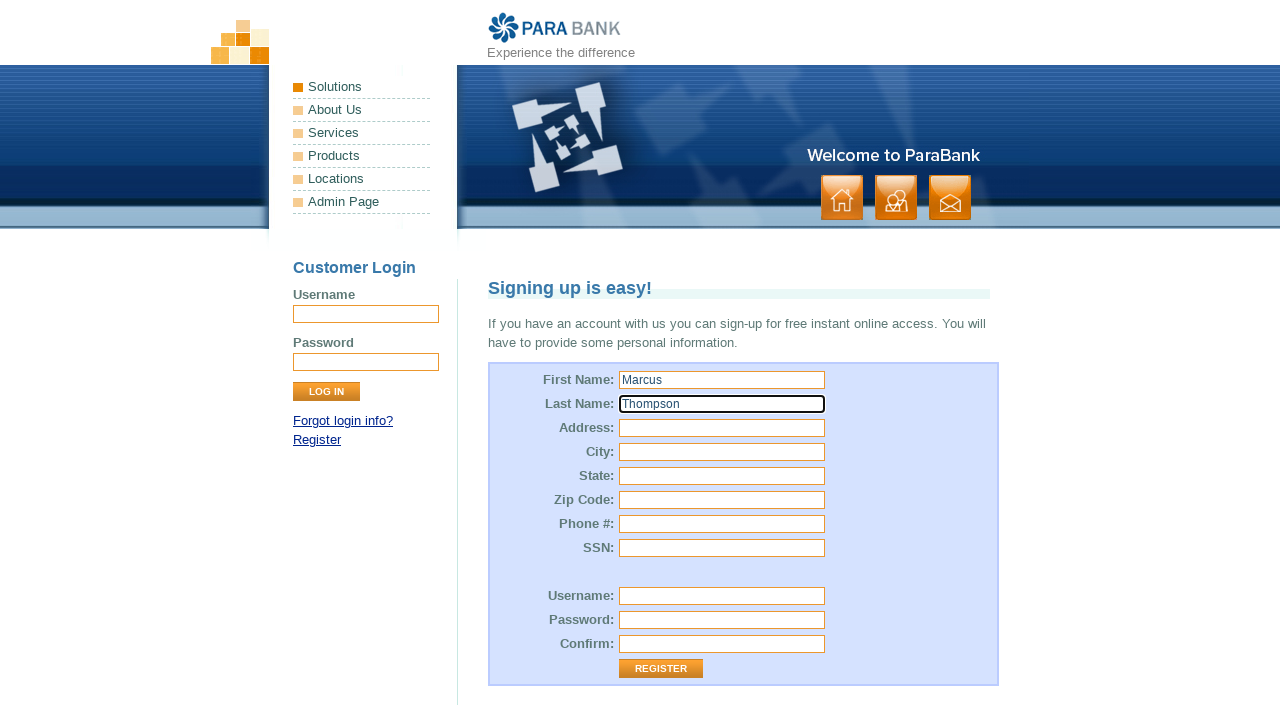

Filled street address field with '742 Evergreen Terrace' on #customer\.address\.street
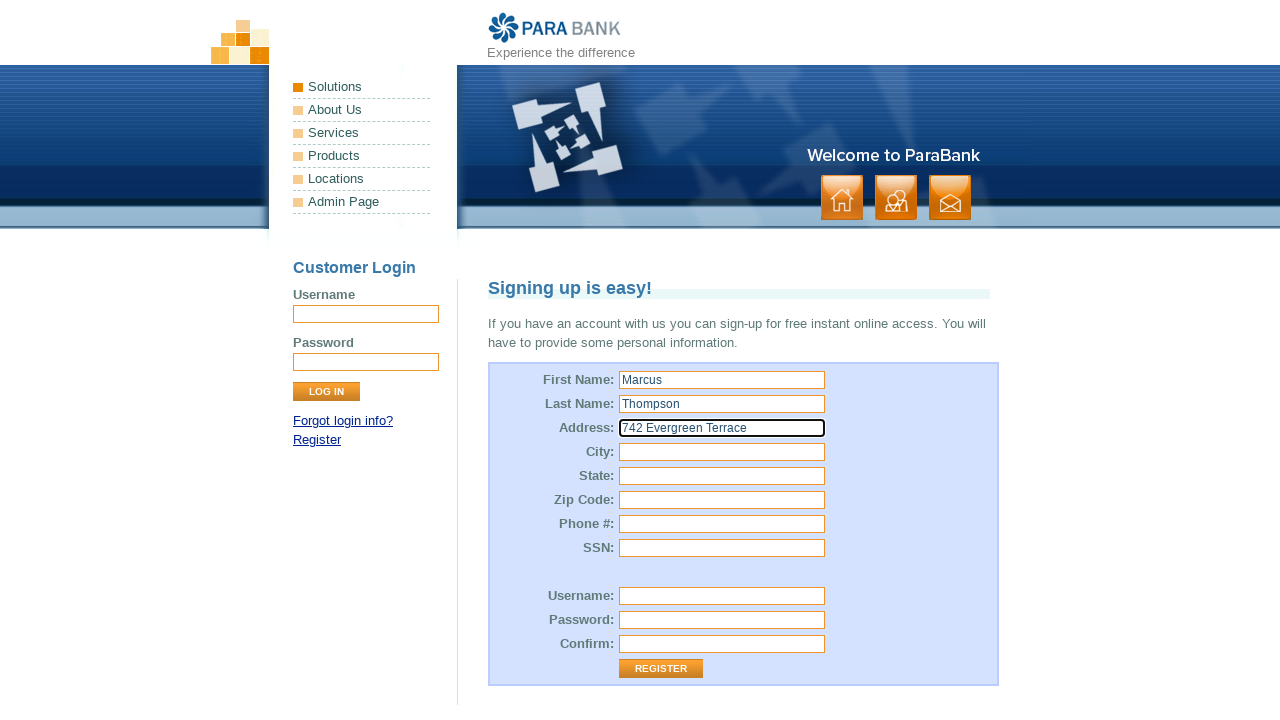

Filled city field with 'Springfield' on #customer\.address\.city
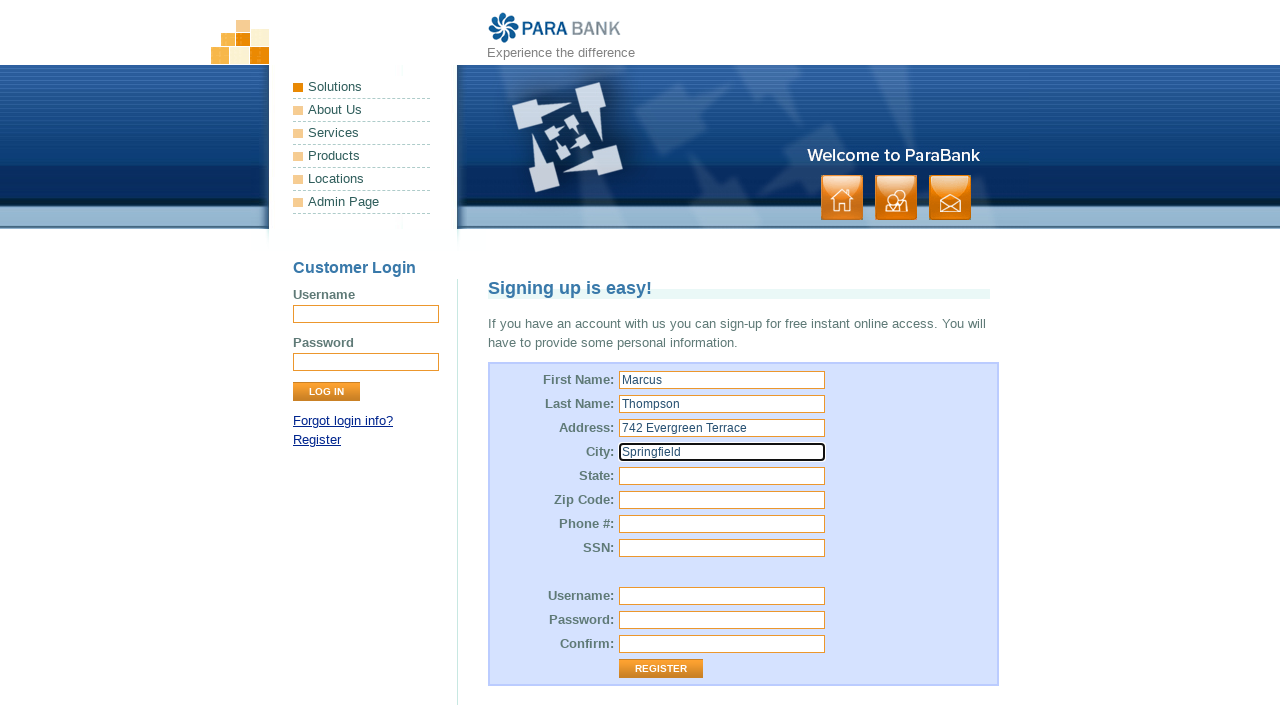

Filled state field with 'IL' on #customer\.address\.state
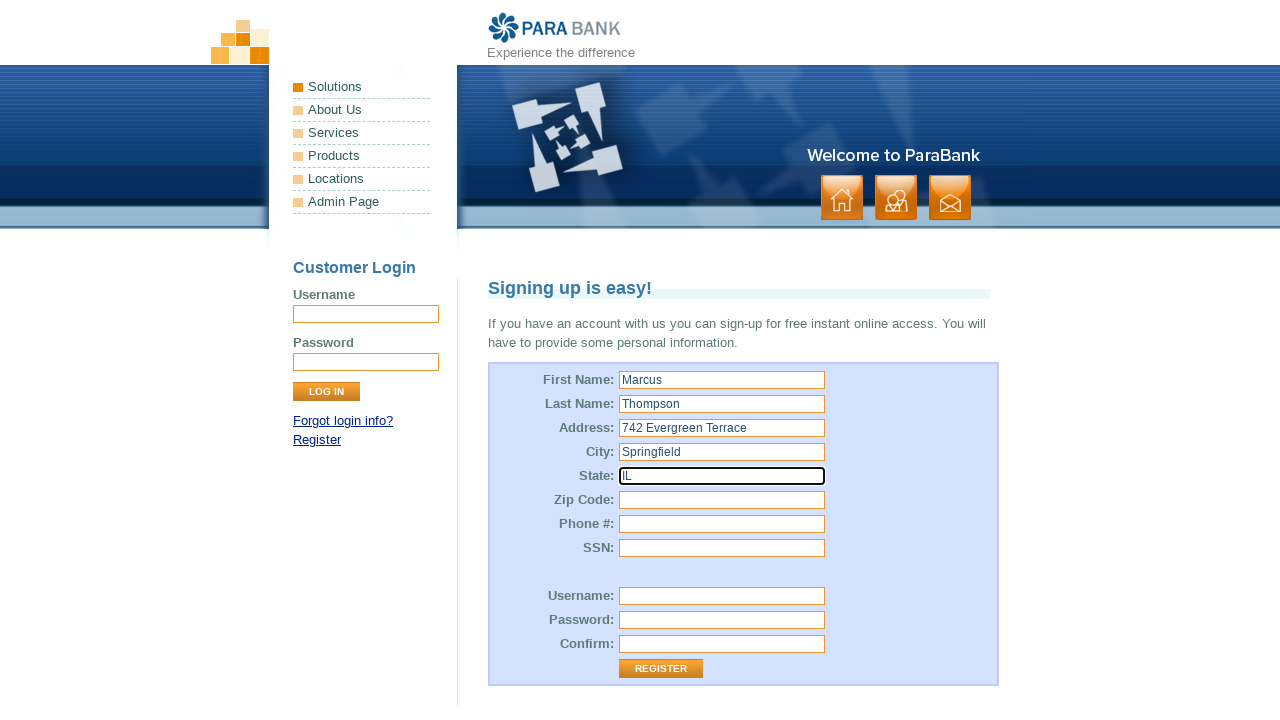

Filled zip code field with '62701' on #customer\.address\.zipCode
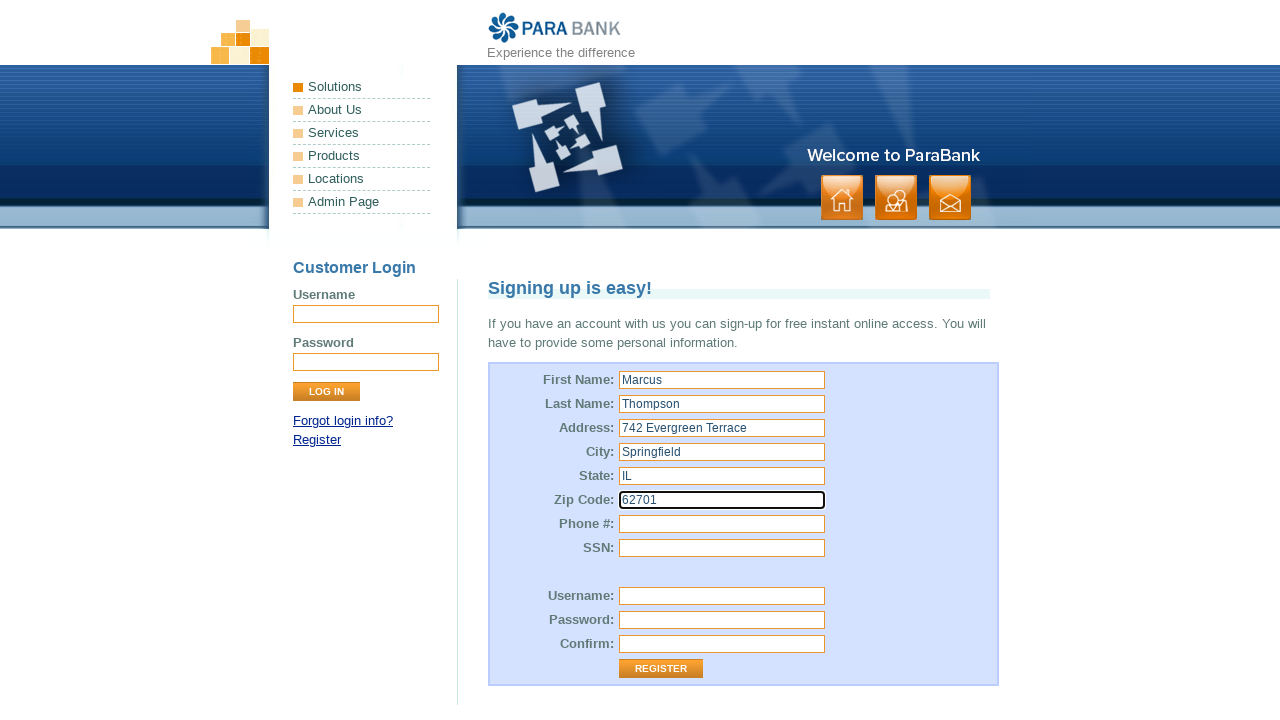

Filled phone number field with '2175551234' on #customer\.phoneNumber
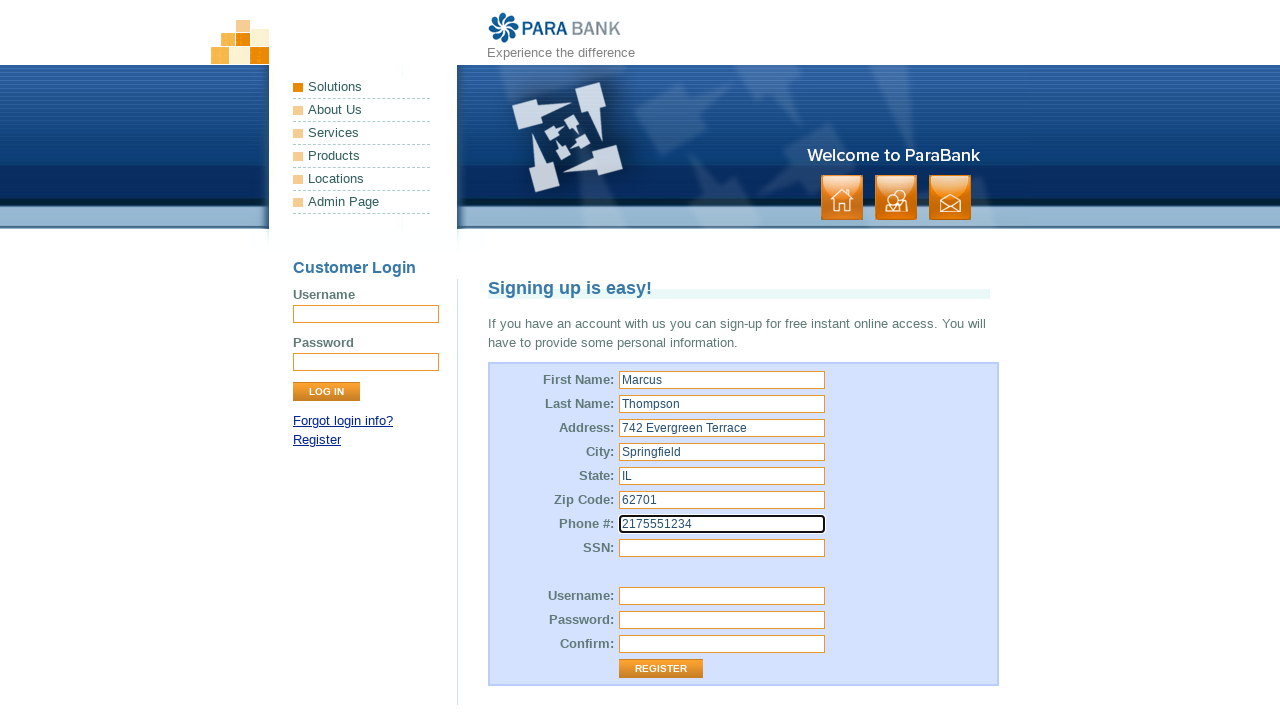

Filled SSN field with '123456789' on #customer\.ssn
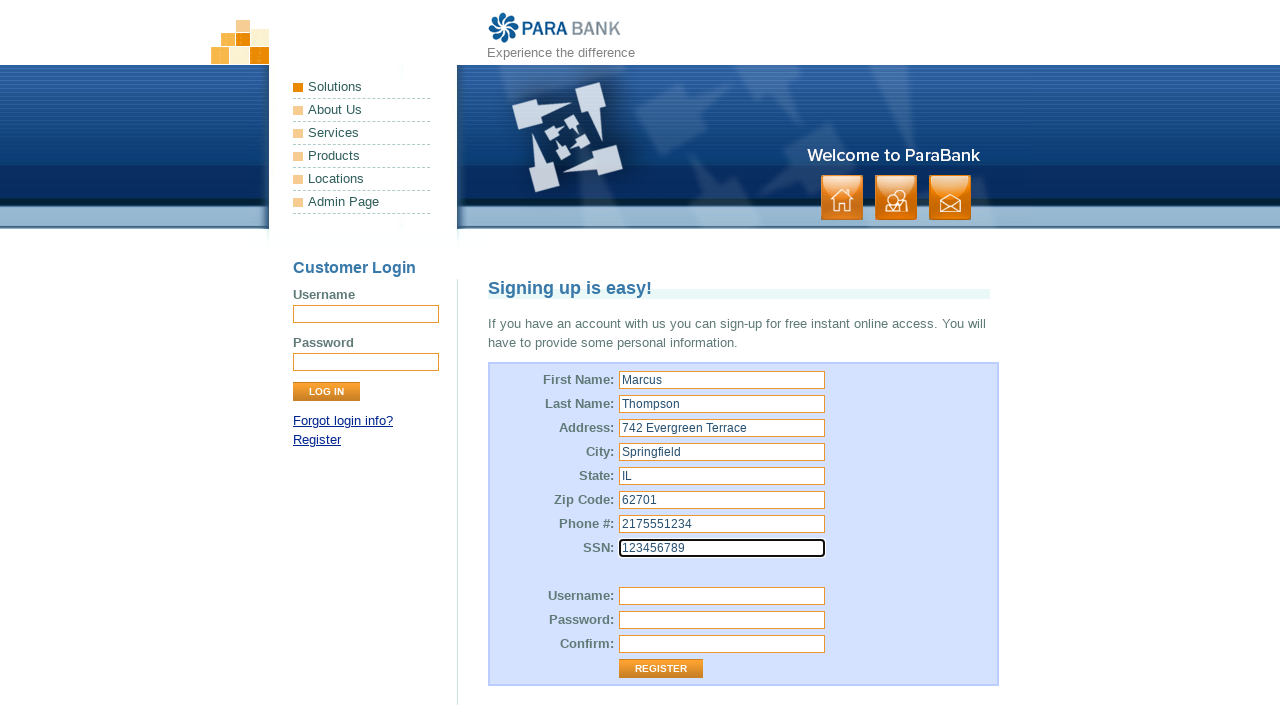

Filled username field with 'mthompson2024' on #customer\.username
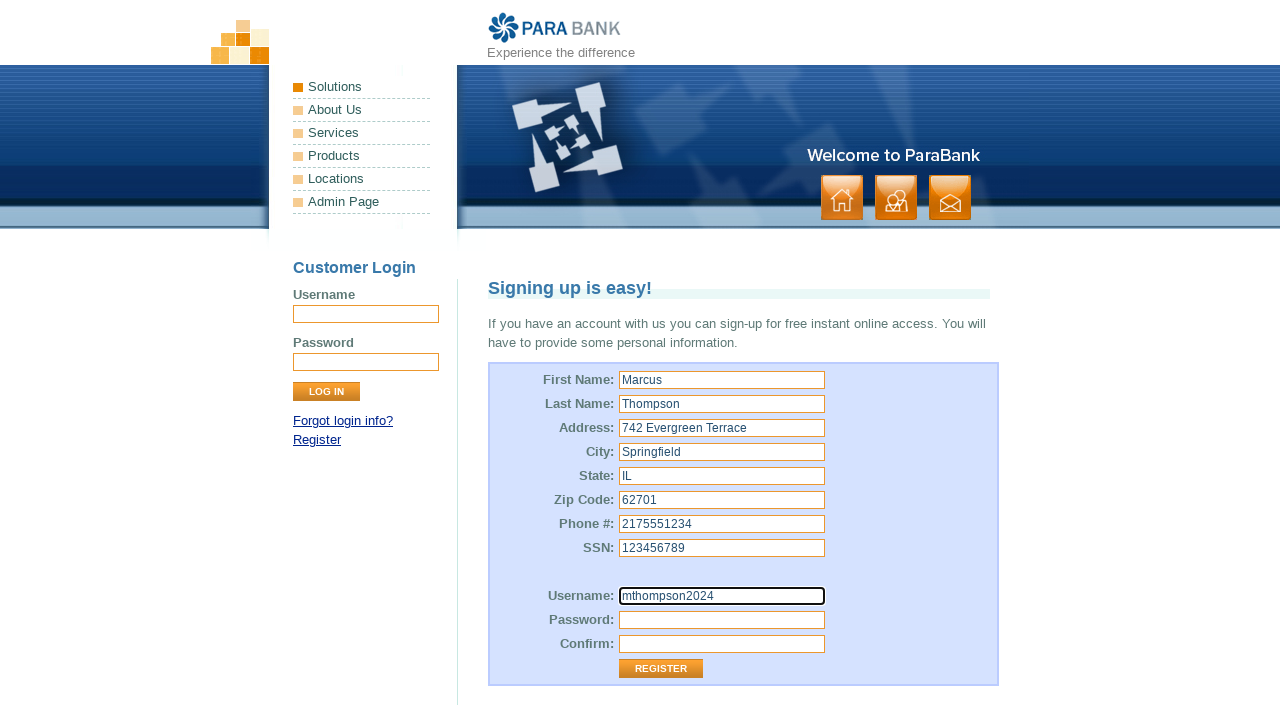

Filled password field with 'SecurePass456' on #customer\.password
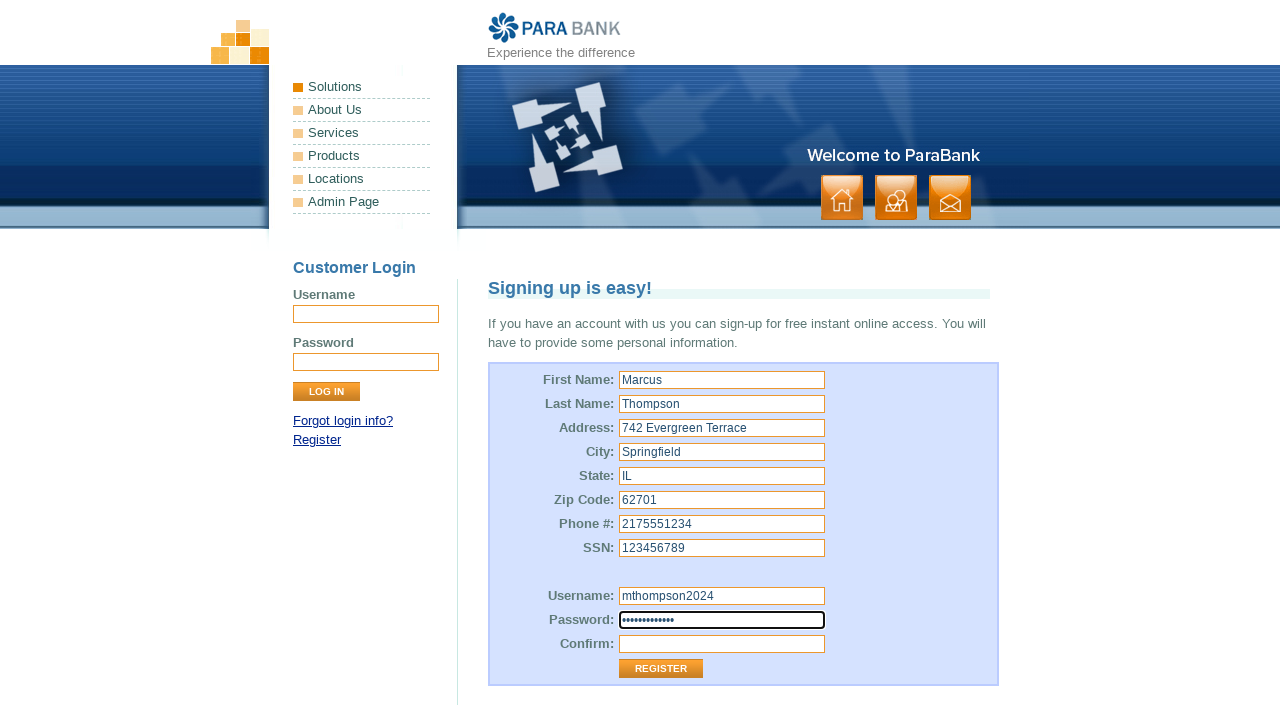

Filled confirm password field with 'SecurePass456' on #repeatedPassword
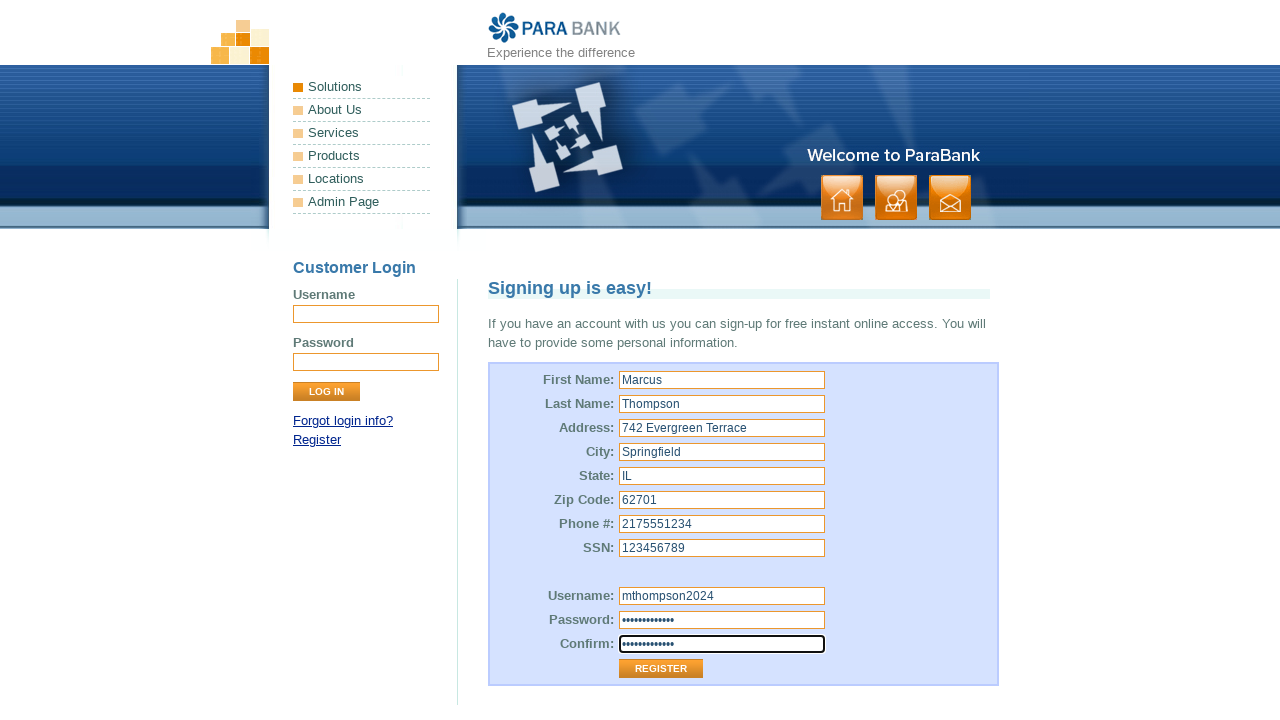

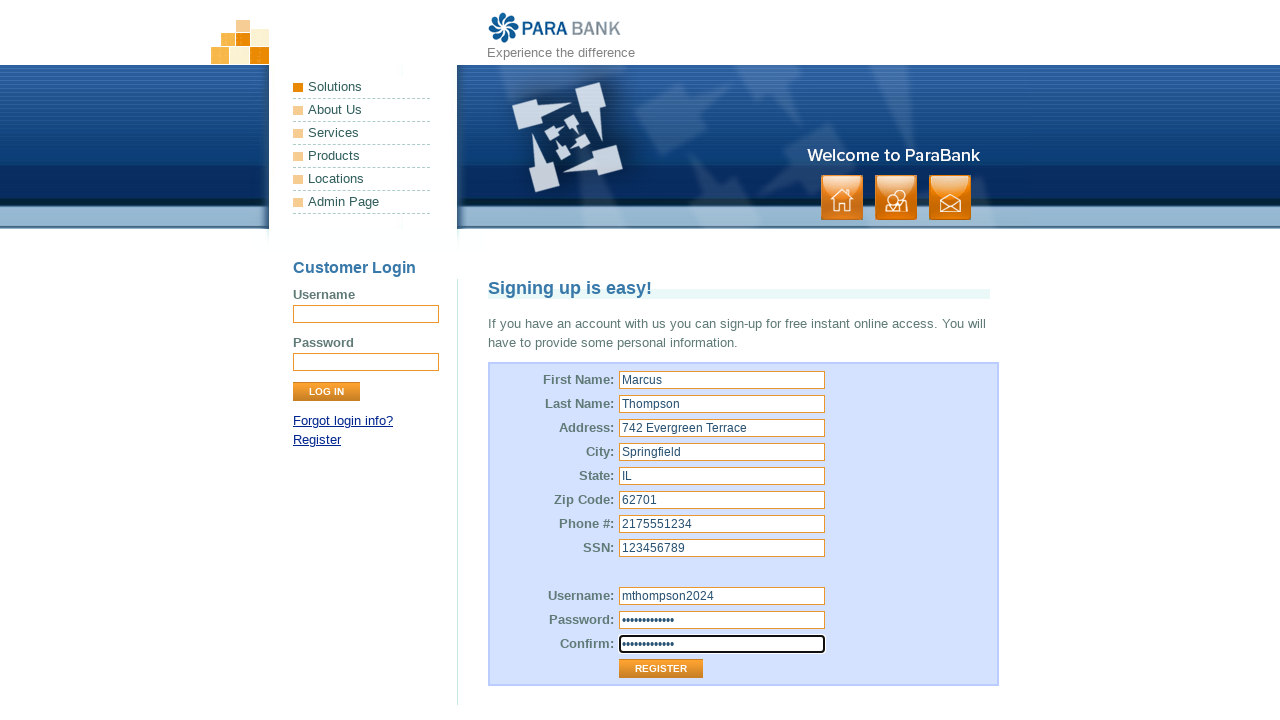